Tests file download functionality by navigating to a download page, clicking a download link, and verifying the download completes successfully.

Starting URL: https://the-internet.herokuapp.com/download

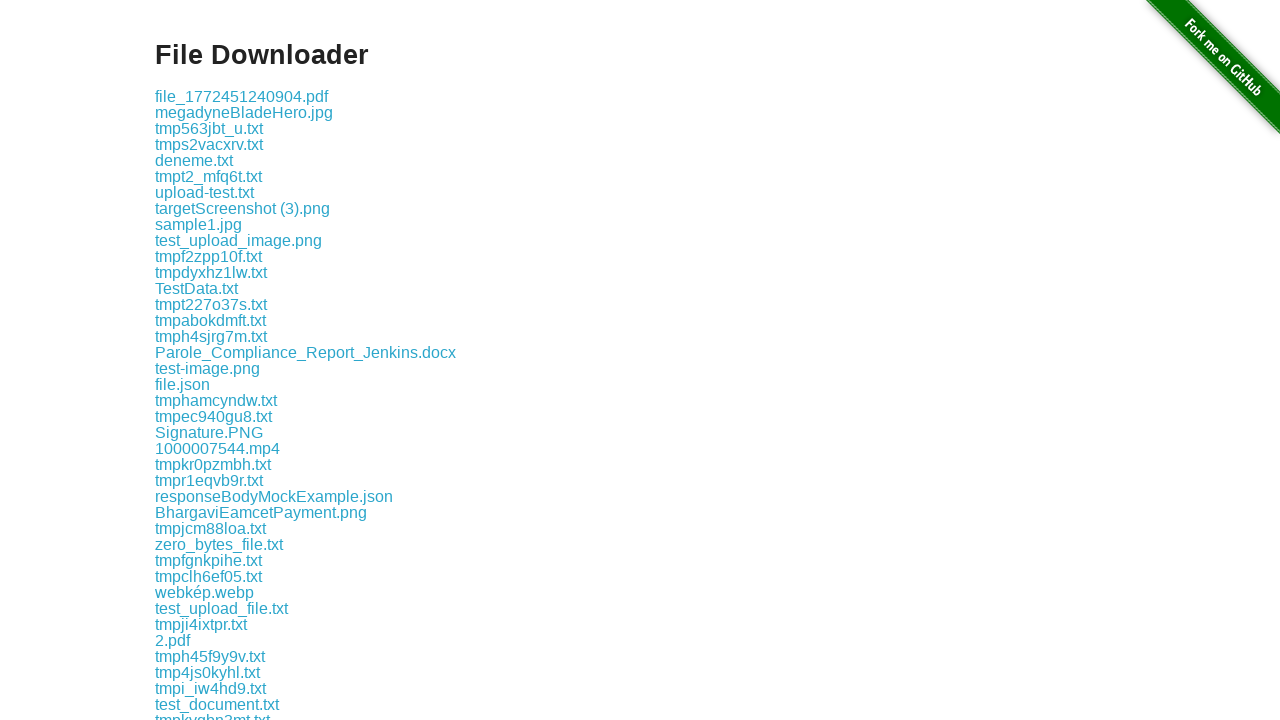

Navigated to download page
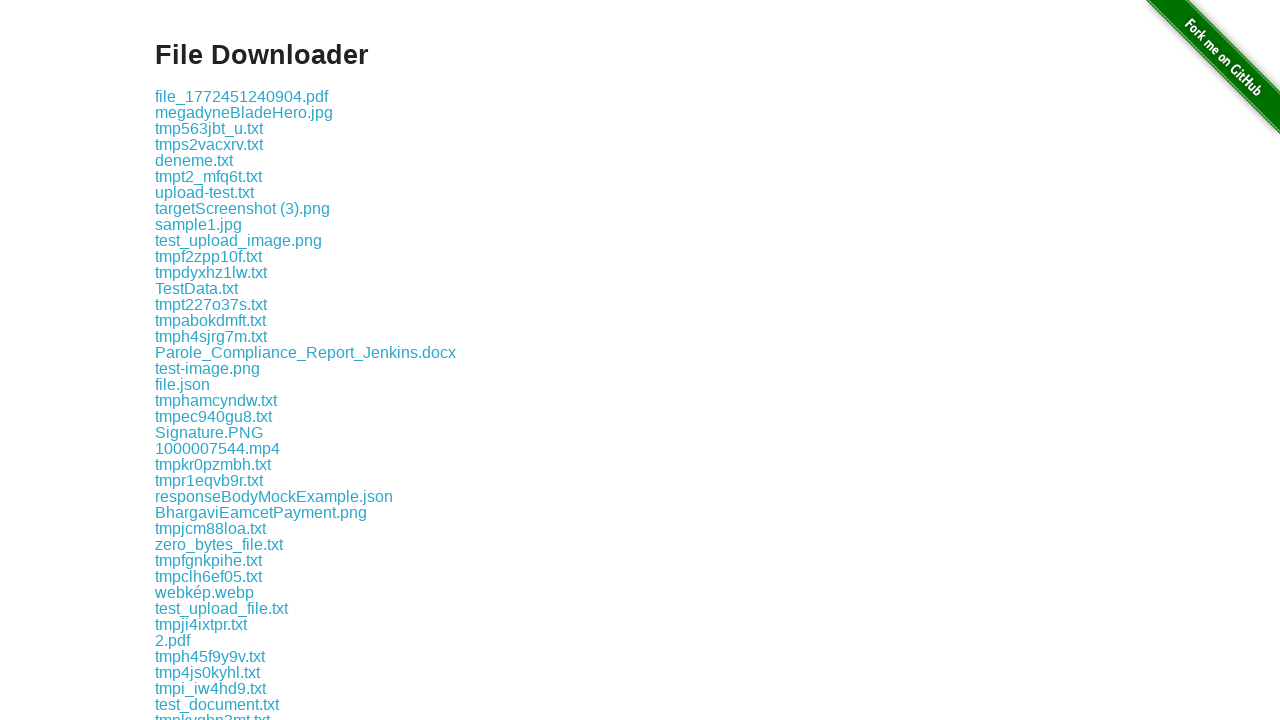

Download link appeared on page
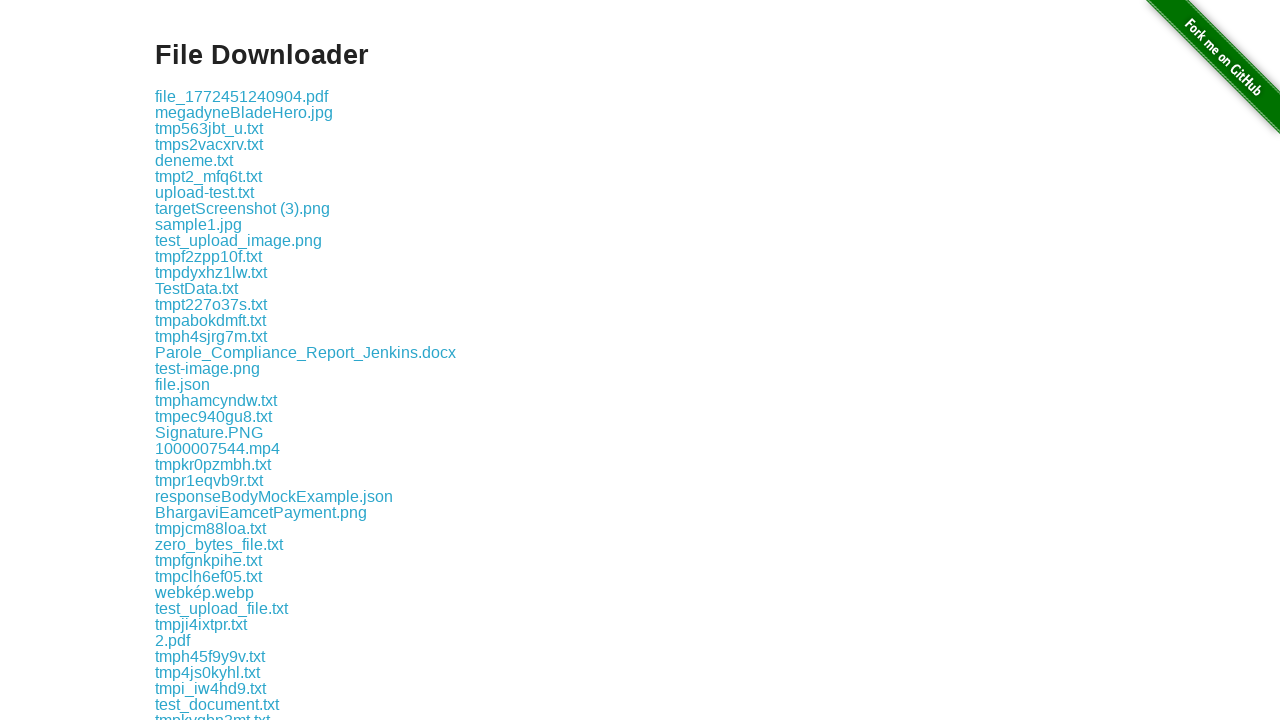

Clicked the first download link at (242, 96) on .example a >> nth=0
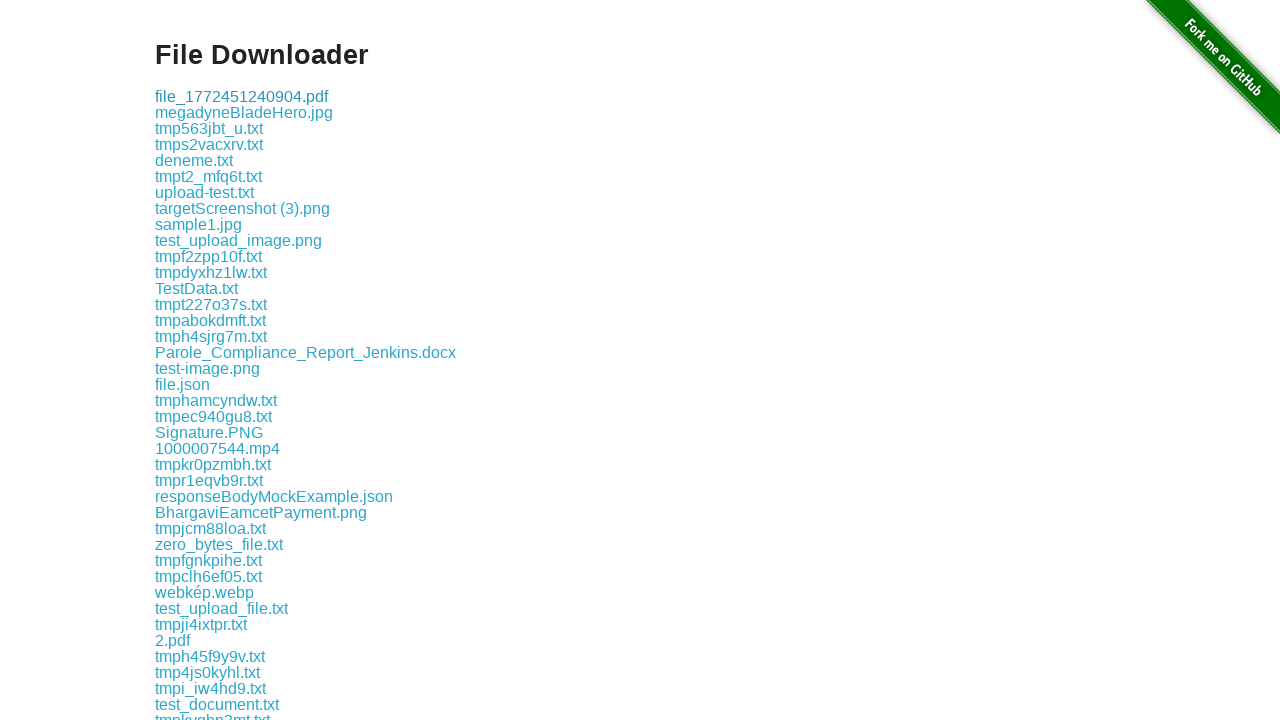

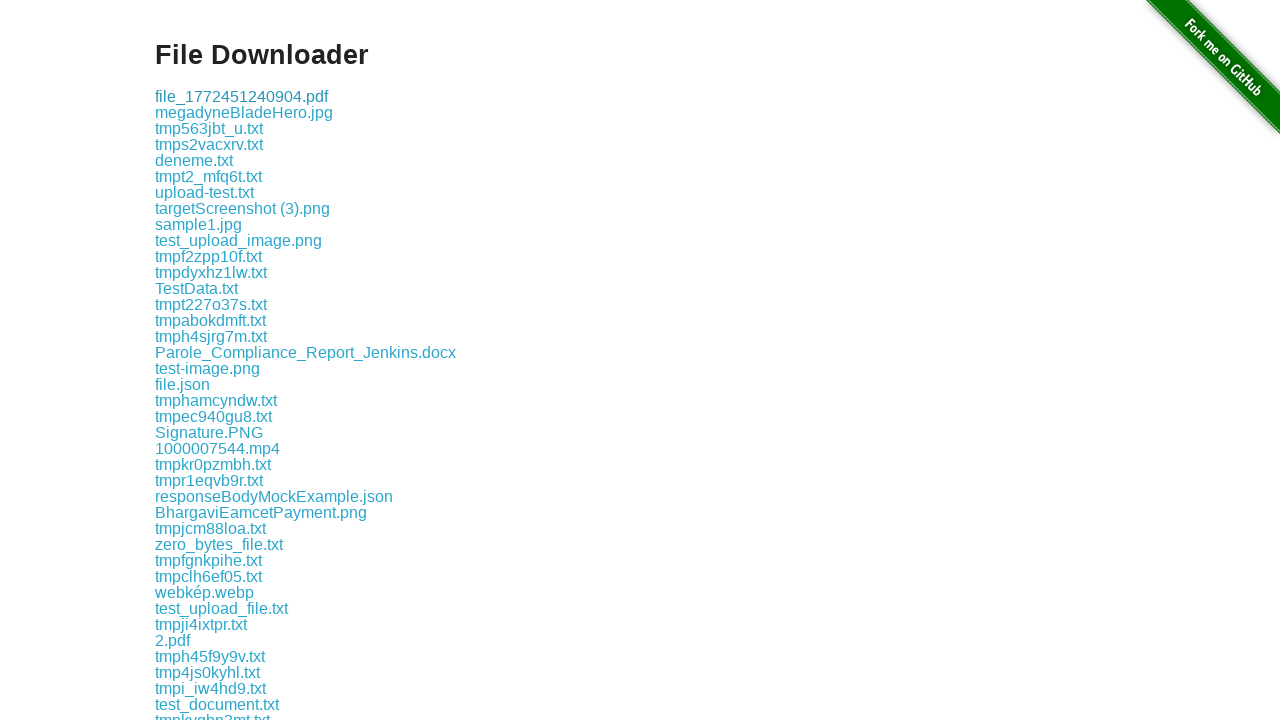